Tests all four basic calculator operations: addition (1+2=3), subtraction (4-2=2), multiplication (4*2=8), and division (8/2=4)

Starting URL: https://www.calculator.net/

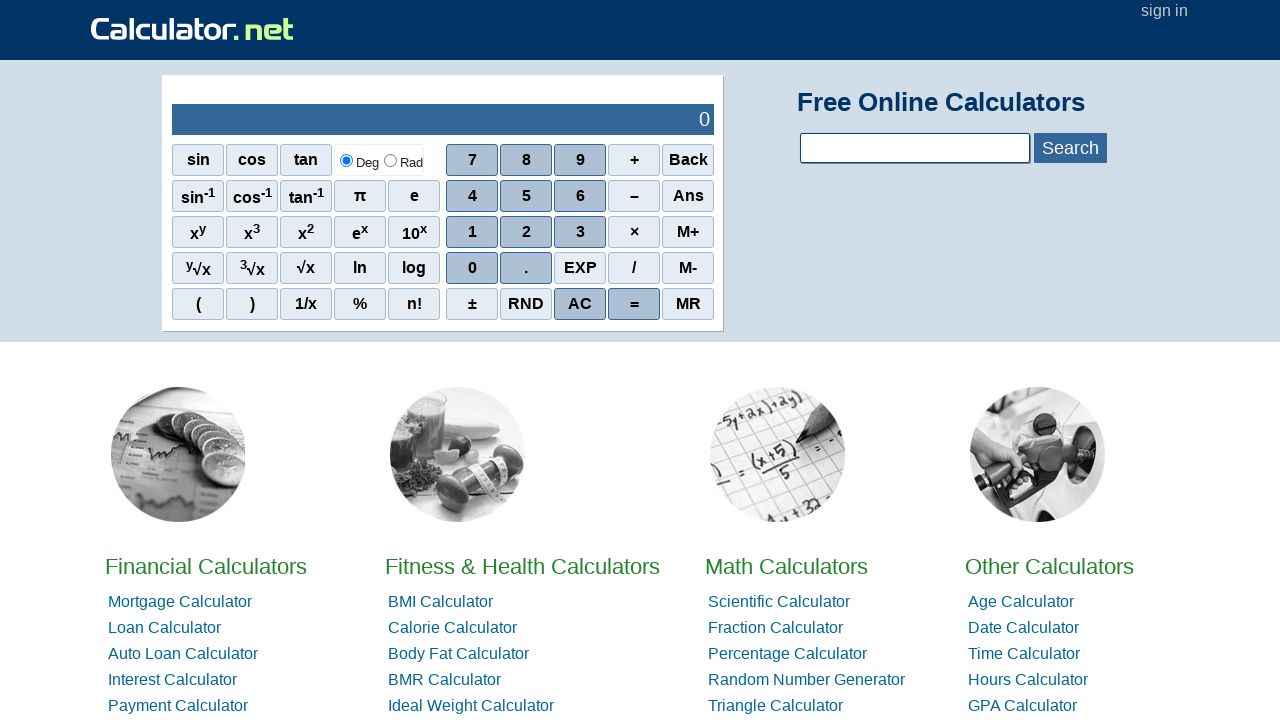

Clicked number 1 for addition test at (472, 232) on xpath=//span[text()='1']
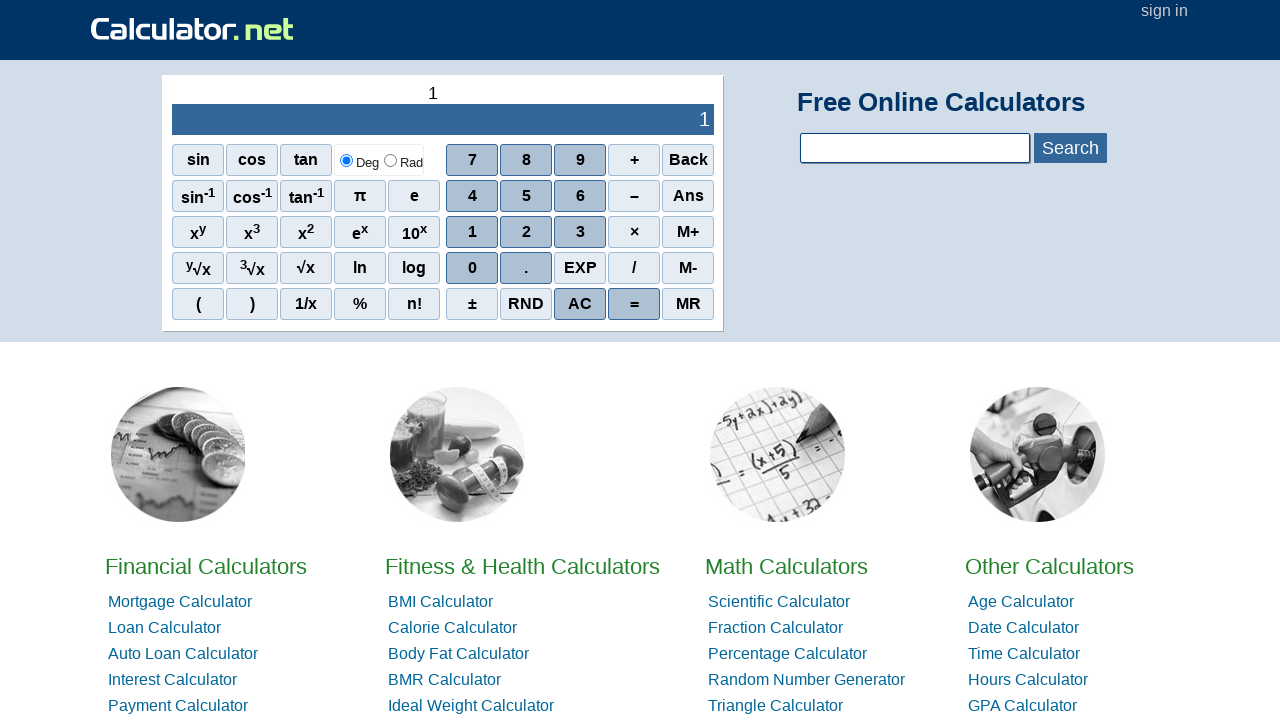

Clicked plus operator at (634, 160) on xpath=//span[text()='+']
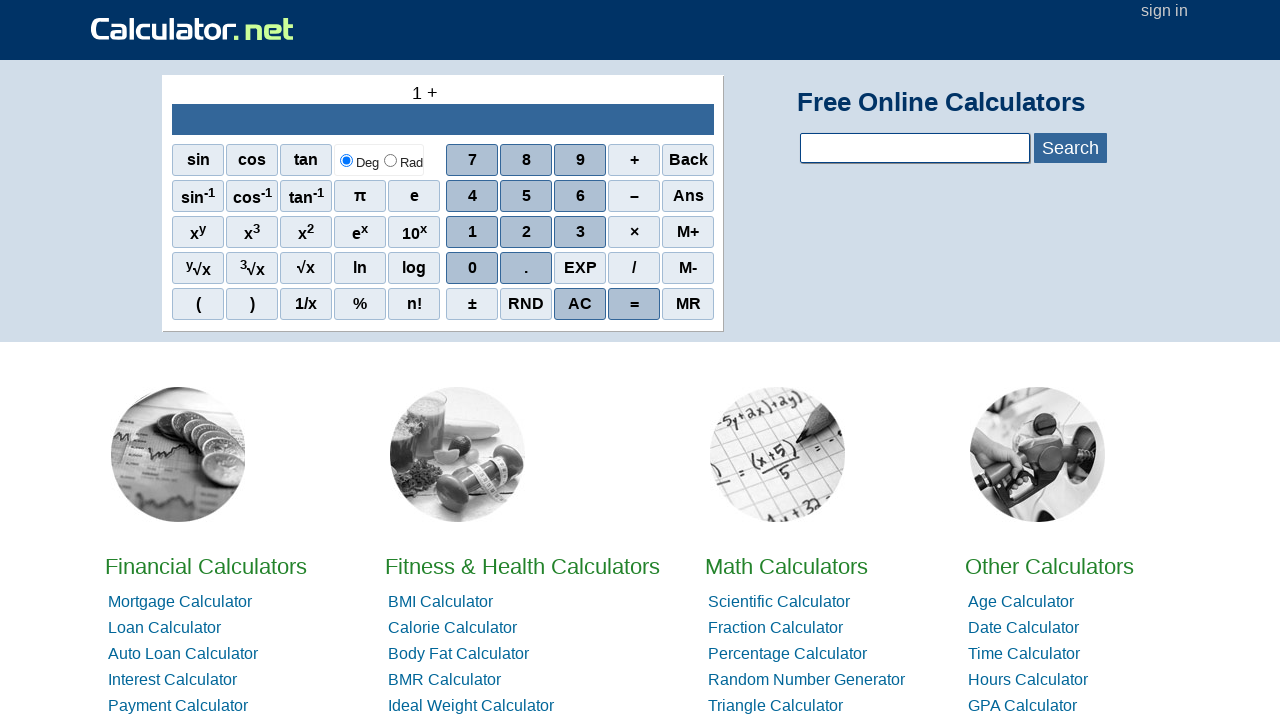

Clicked number 2 for addition at (526, 232) on xpath=//span[text()='2']
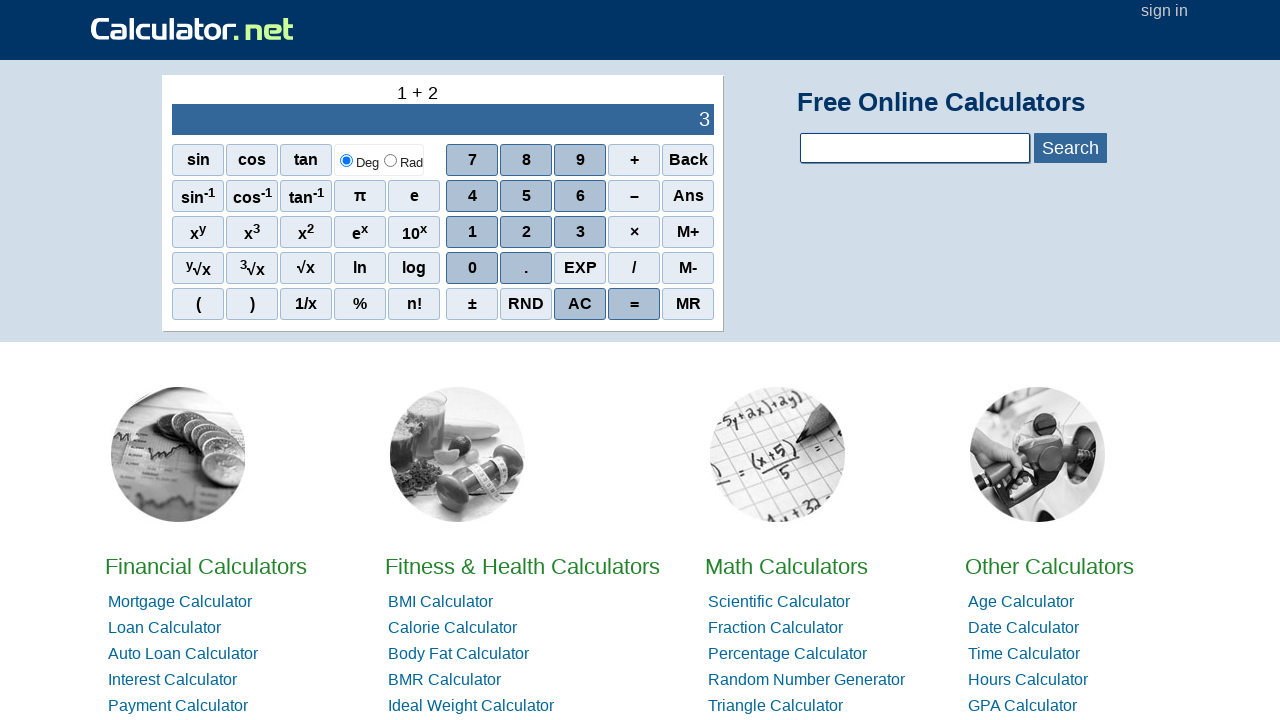

Clicked equals to complete addition (1+2=3) at (634, 304) on xpath=//span[text()='=']
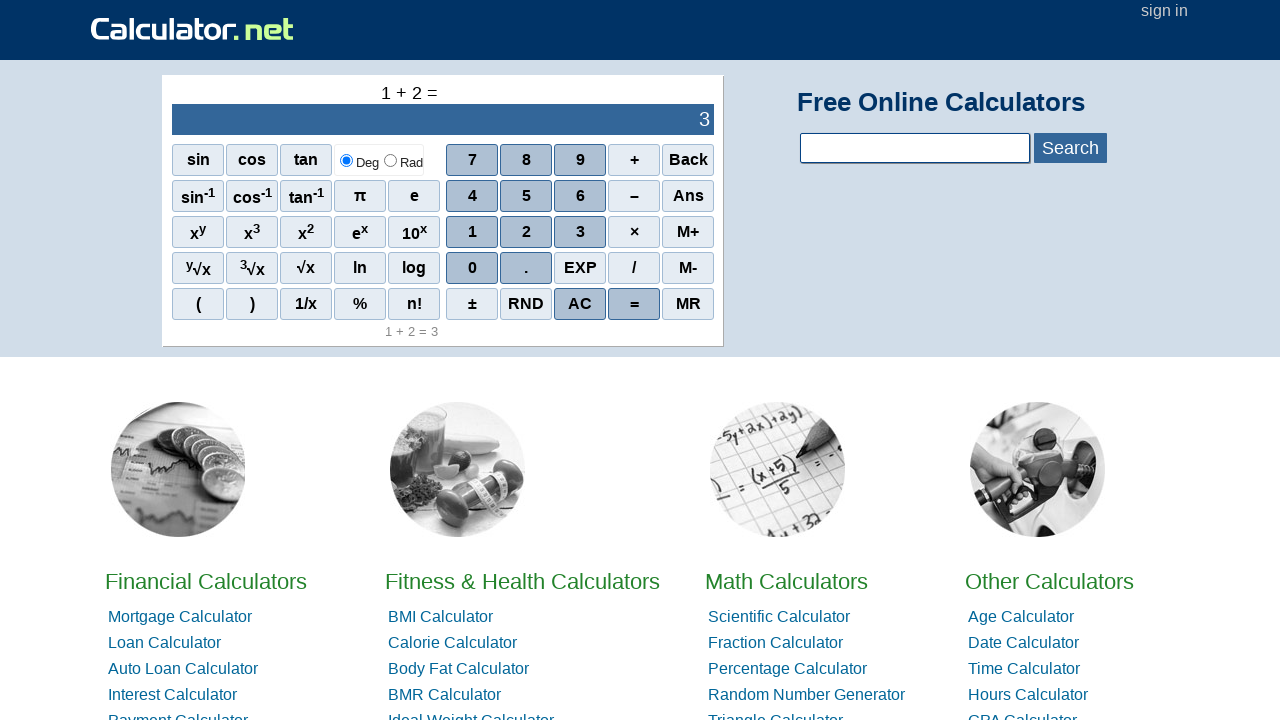

Clicked number 4 for subtraction test at (472, 196) on xpath=//span[text()='4']
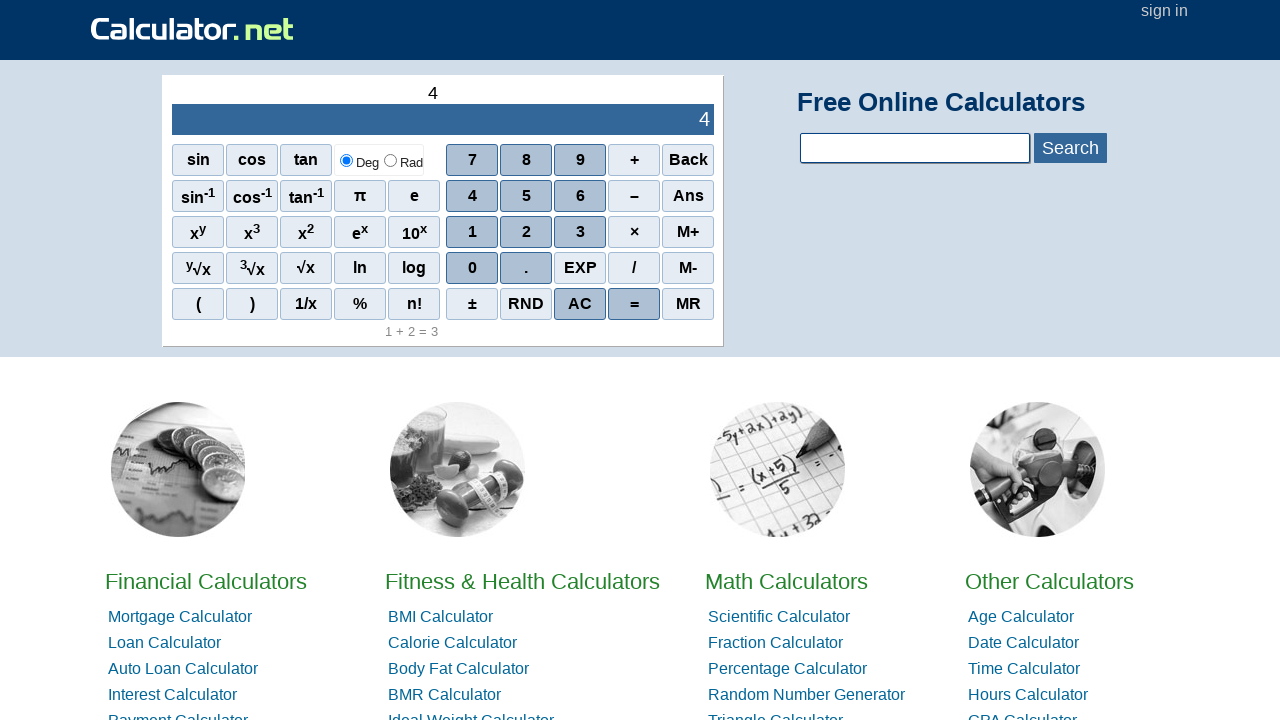

Clicked minus operator at (634, 196) on xpath=/html/body/div[3]/div/table/tbody/tr/td[1]/table/tbody/tr[2]/td[2]/div/div
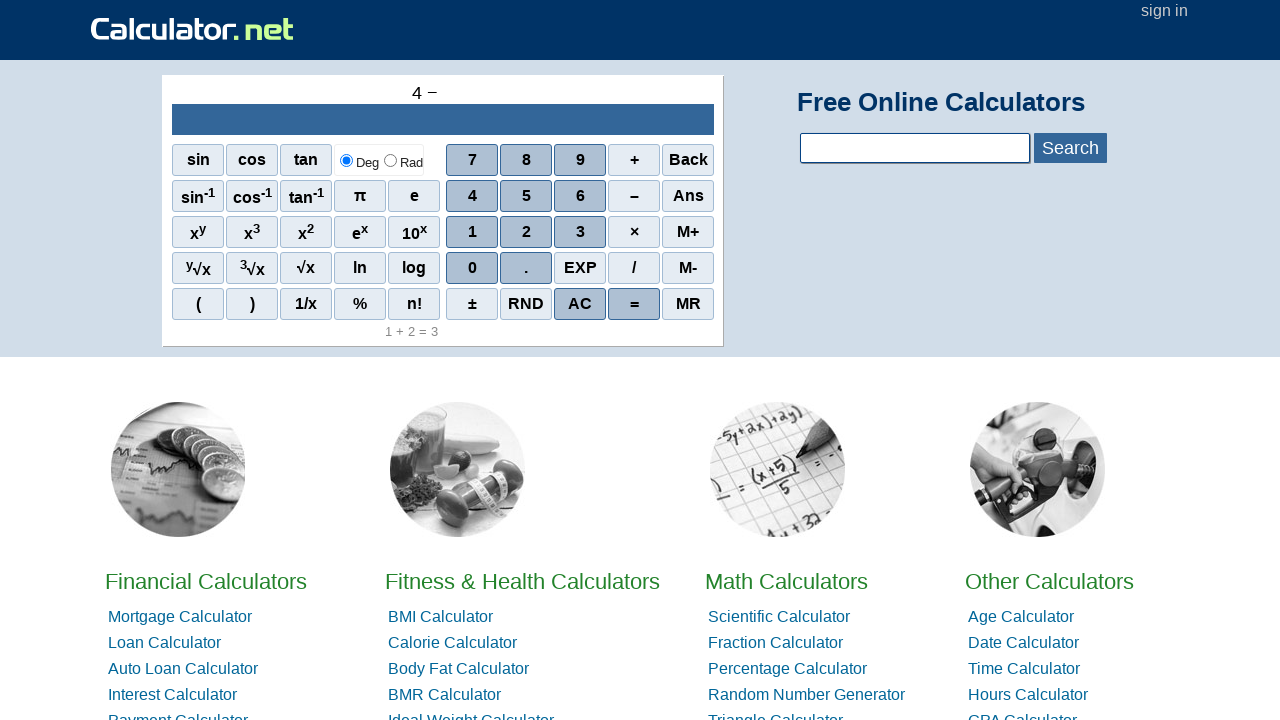

Clicked number 2 for subtraction at (526, 232) on xpath=//span[text()='2']
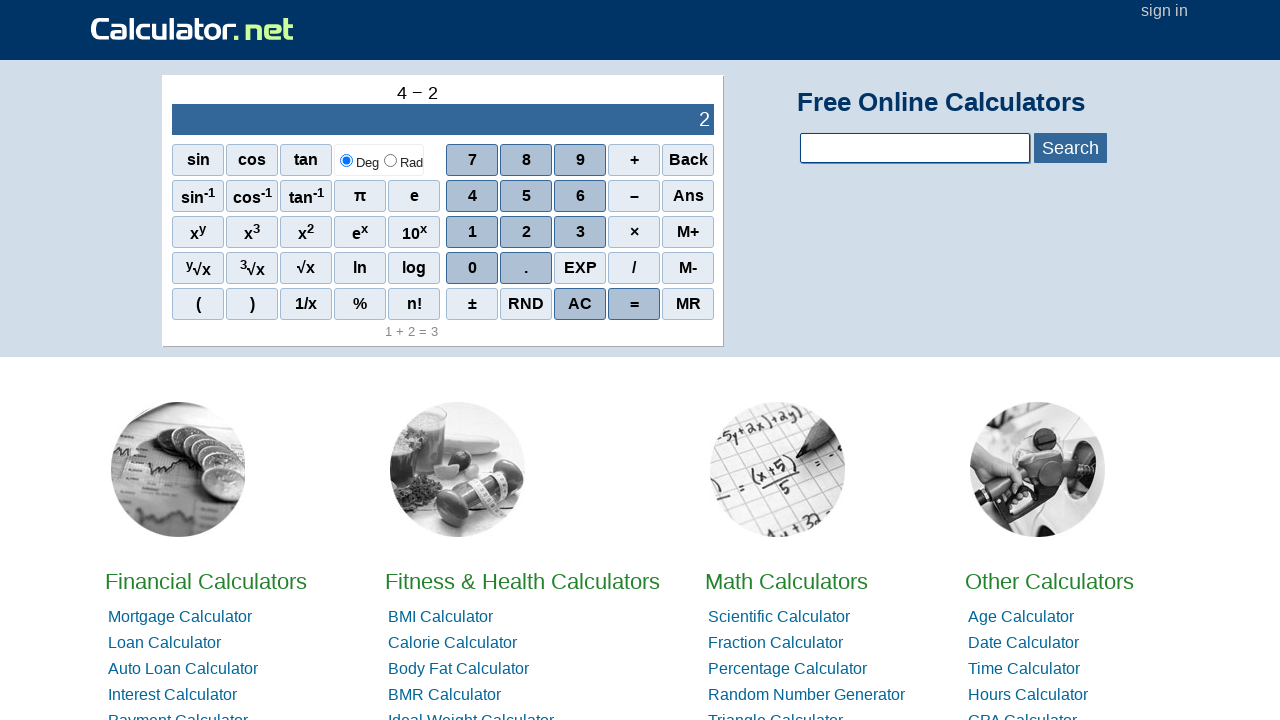

Clicked equals to complete subtraction (4-2=2) at (634, 304) on xpath=//span[text()='=']
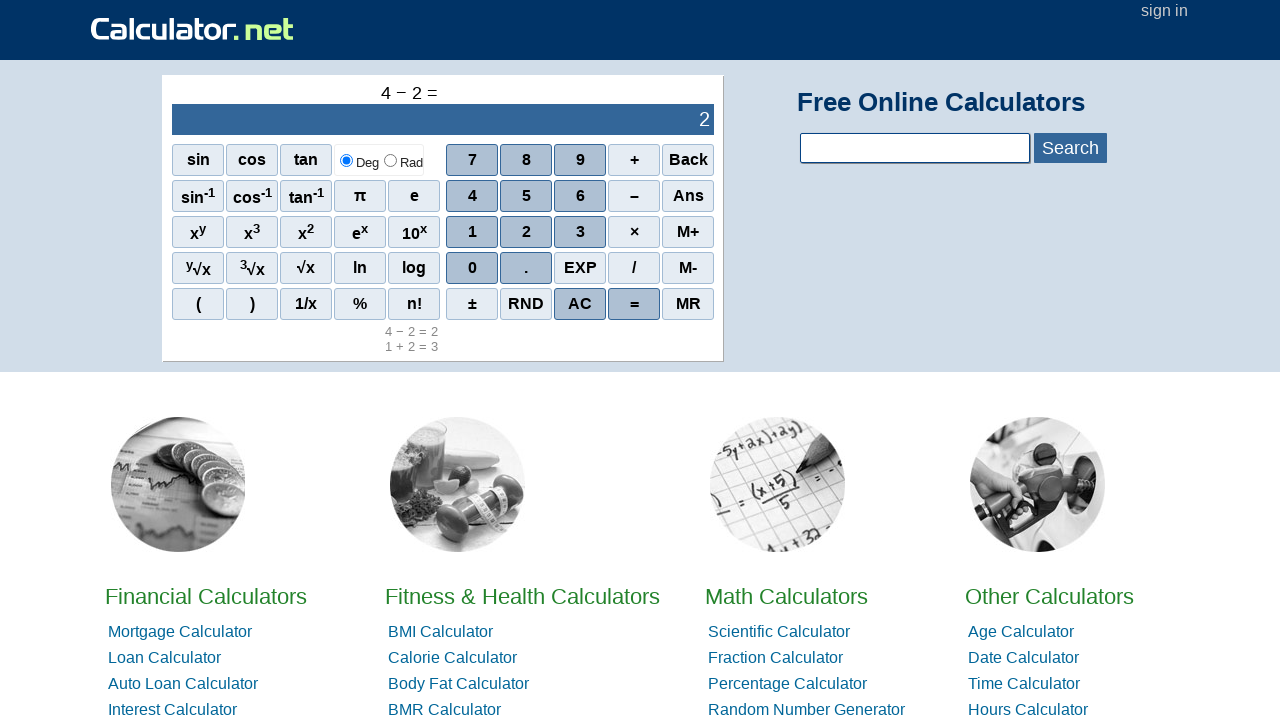

Clicked number 4 for multiplication test at (472, 196) on xpath=//span[text()='4']
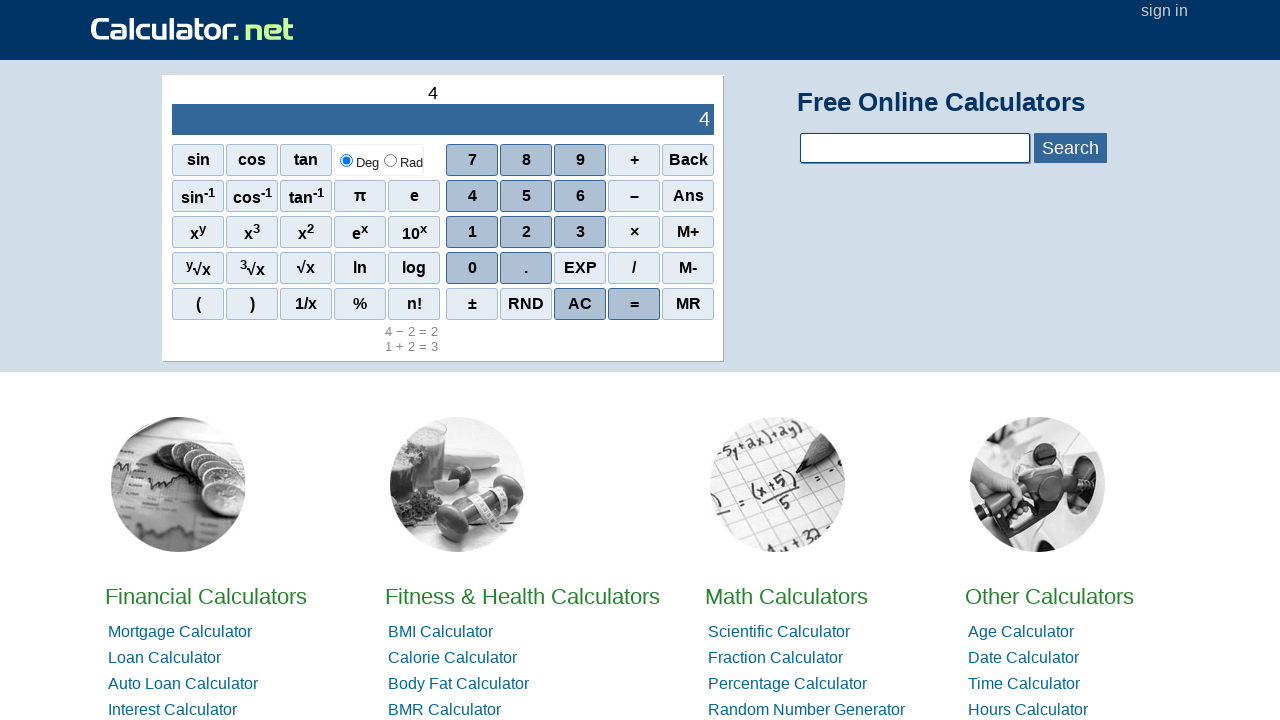

Clicked multiply operator at (634, 232) on xpath=/html/body/div[3]/div/table/tbody/tr/td[1]/table/tbody/tr[2]/td[2]/div/div
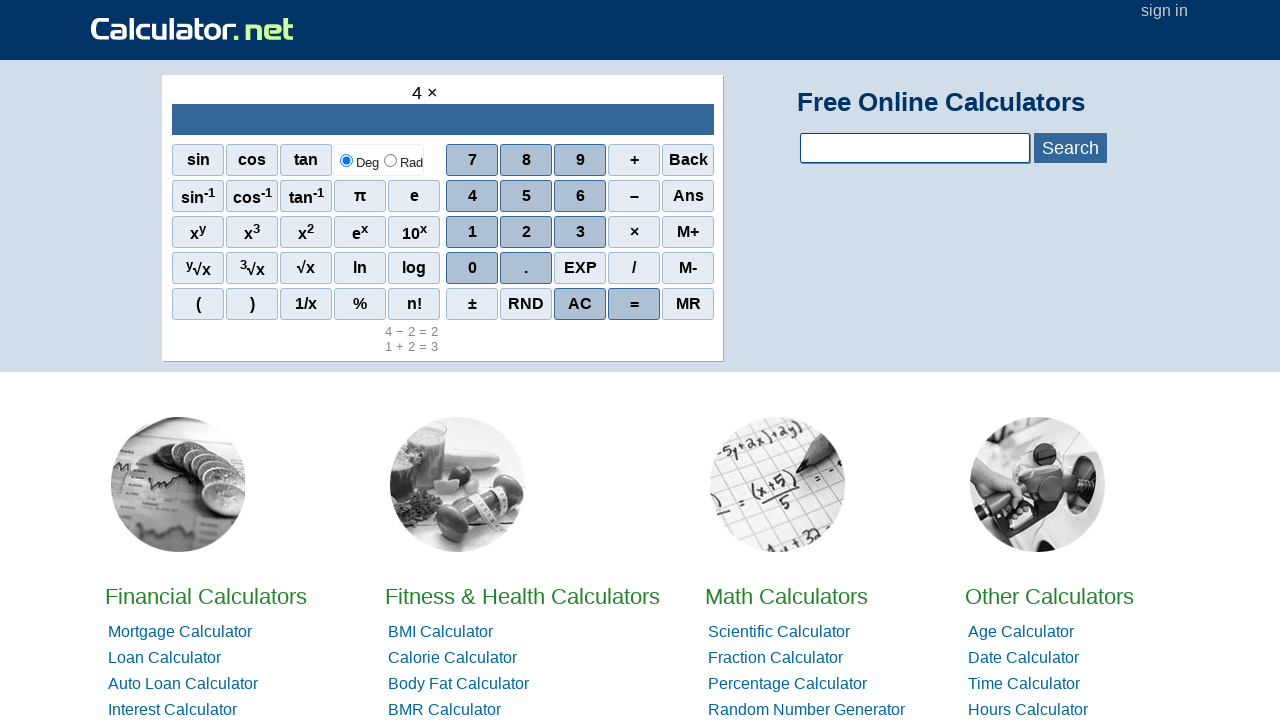

Clicked number 2 for multiplication at (526, 232) on xpath=//span[text()='2']
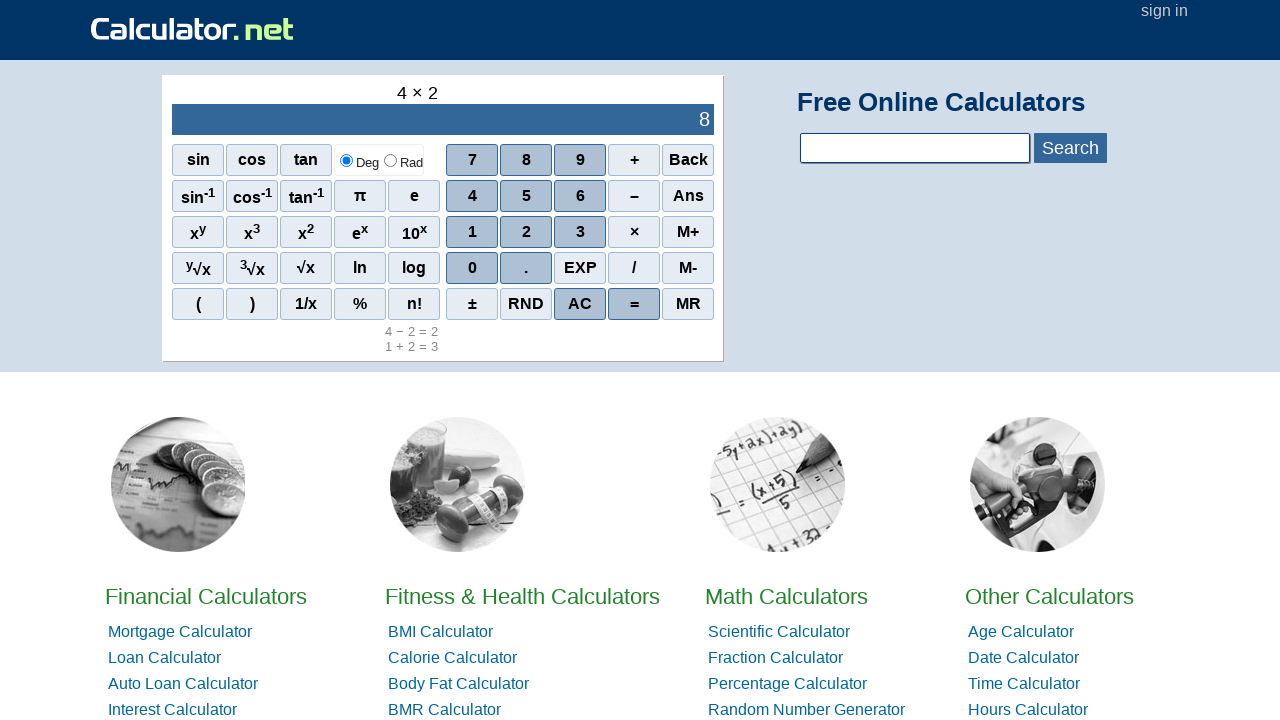

Clicked equals to complete multiplication (4*2=8) at (634, 304) on xpath=//span[text()='=']
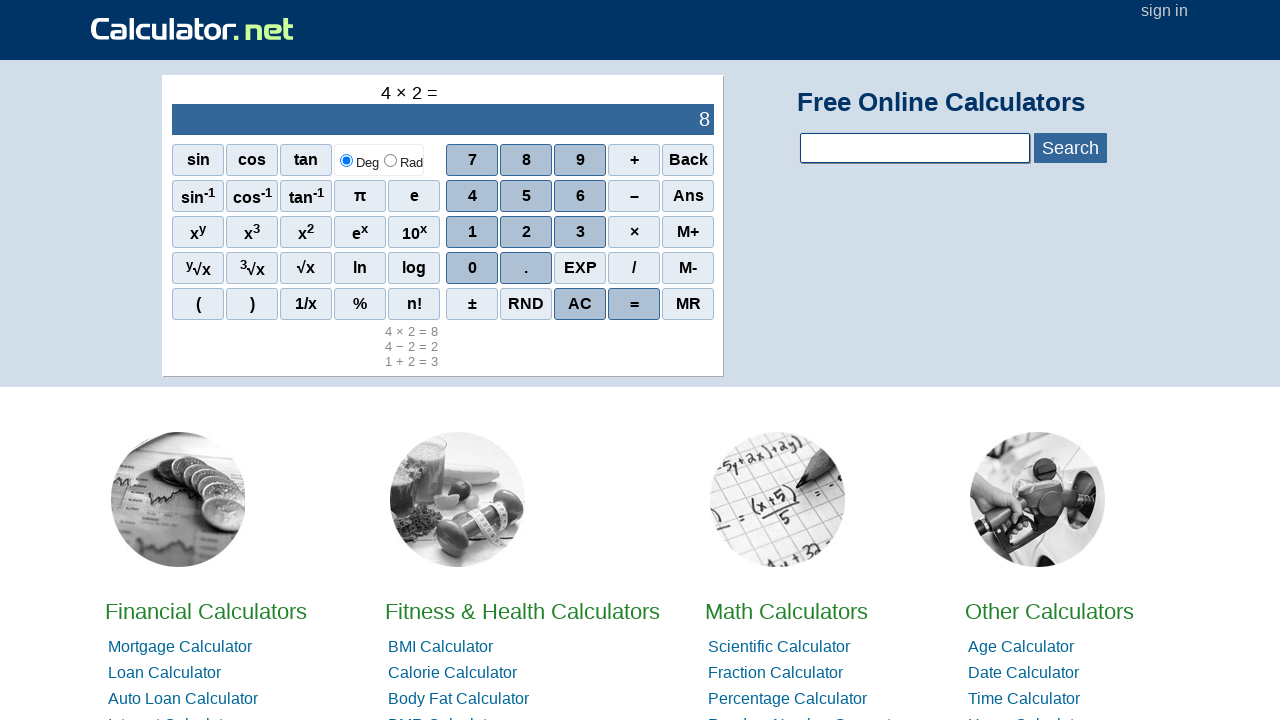

Clicked number 8 for division test at (526, 160) on xpath=//span[text()='8']
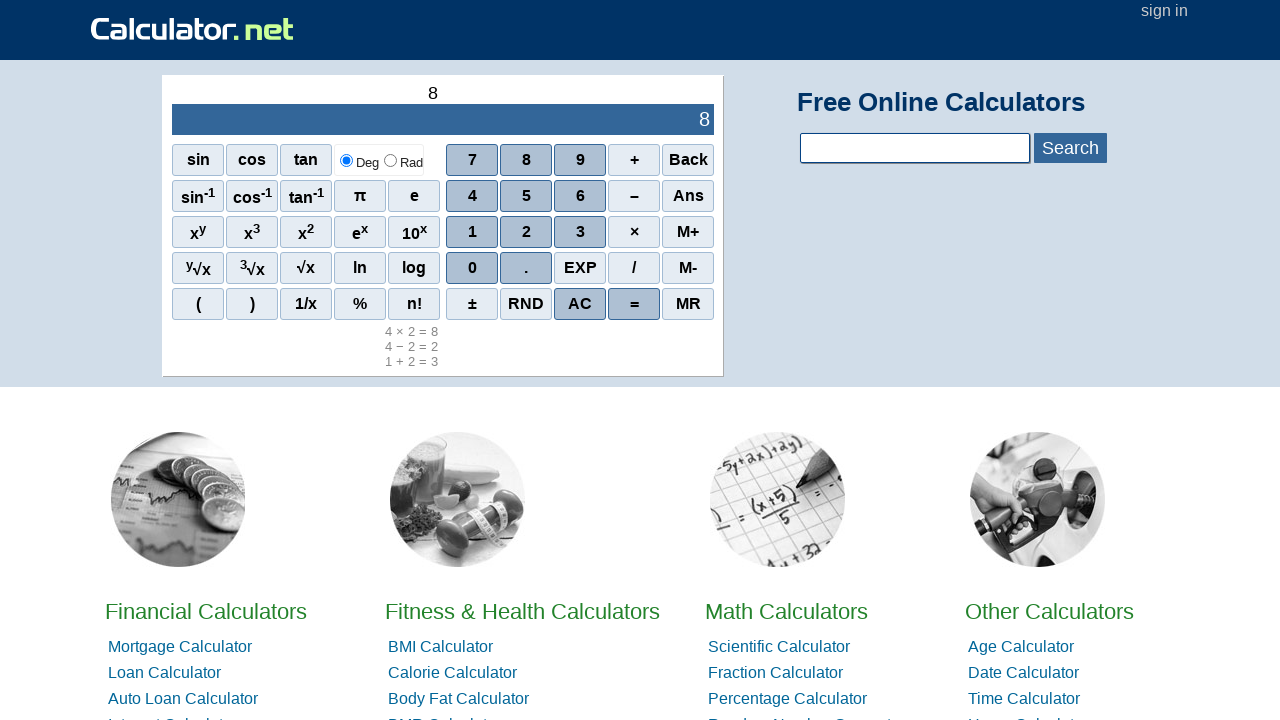

Clicked divide operator at (634, 268) on xpath=/html/body/div[3]/div/table/tbody/tr/td[1]/table/tbody/tr[2]/td[2]/div/div
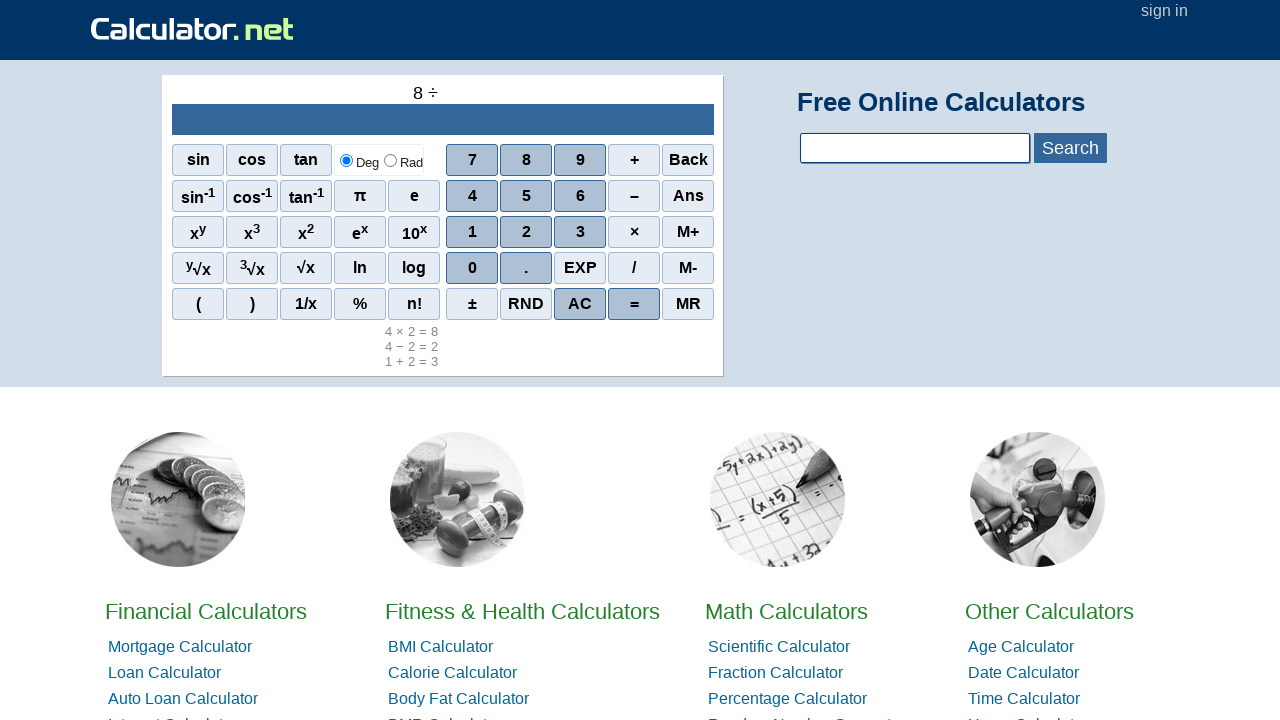

Clicked number 2 for division at (526, 232) on xpath=//span[text()='2']
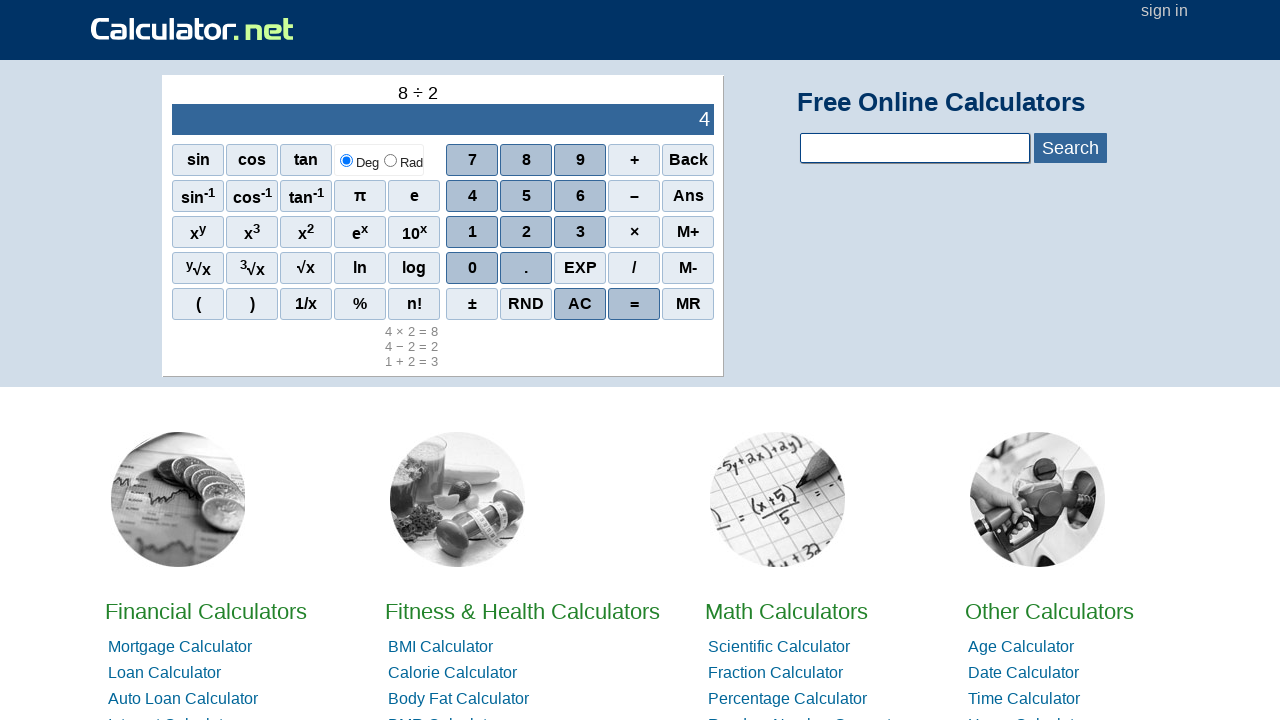

Clicked equals to complete division (8/2=4) at (634, 304) on xpath=//span[text()='=']
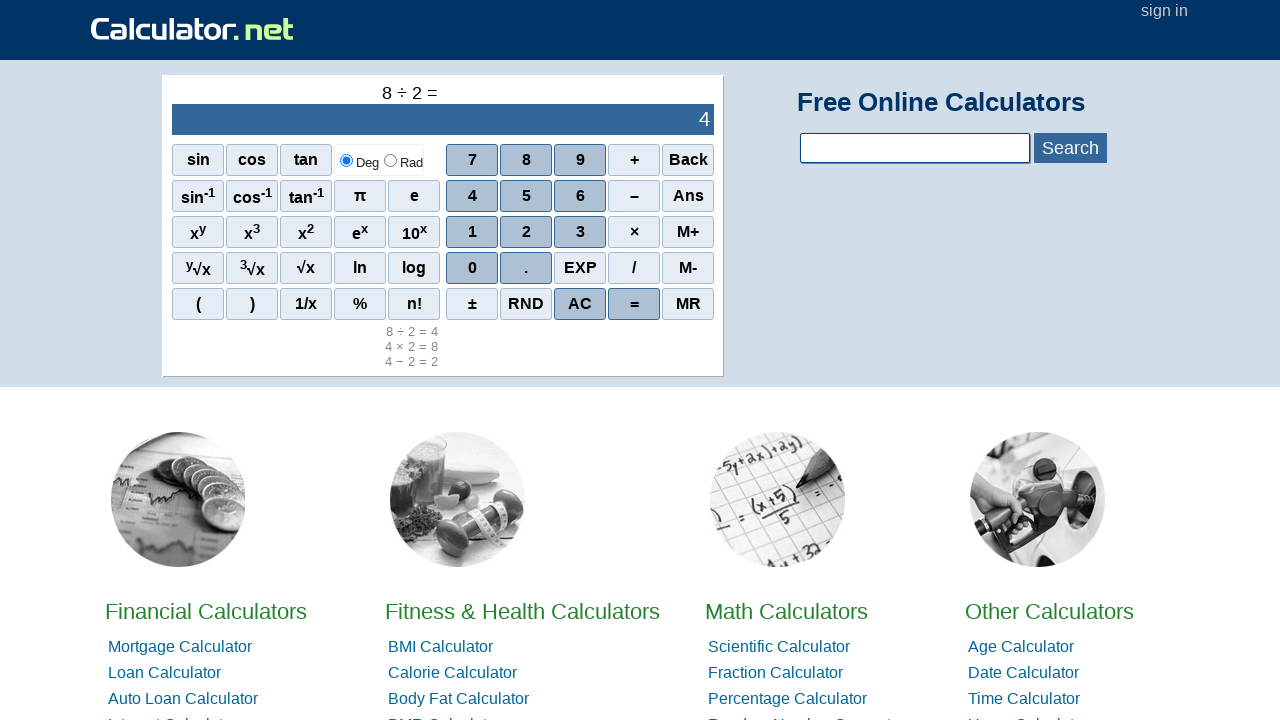

Final result display loaded after all four calculator operations
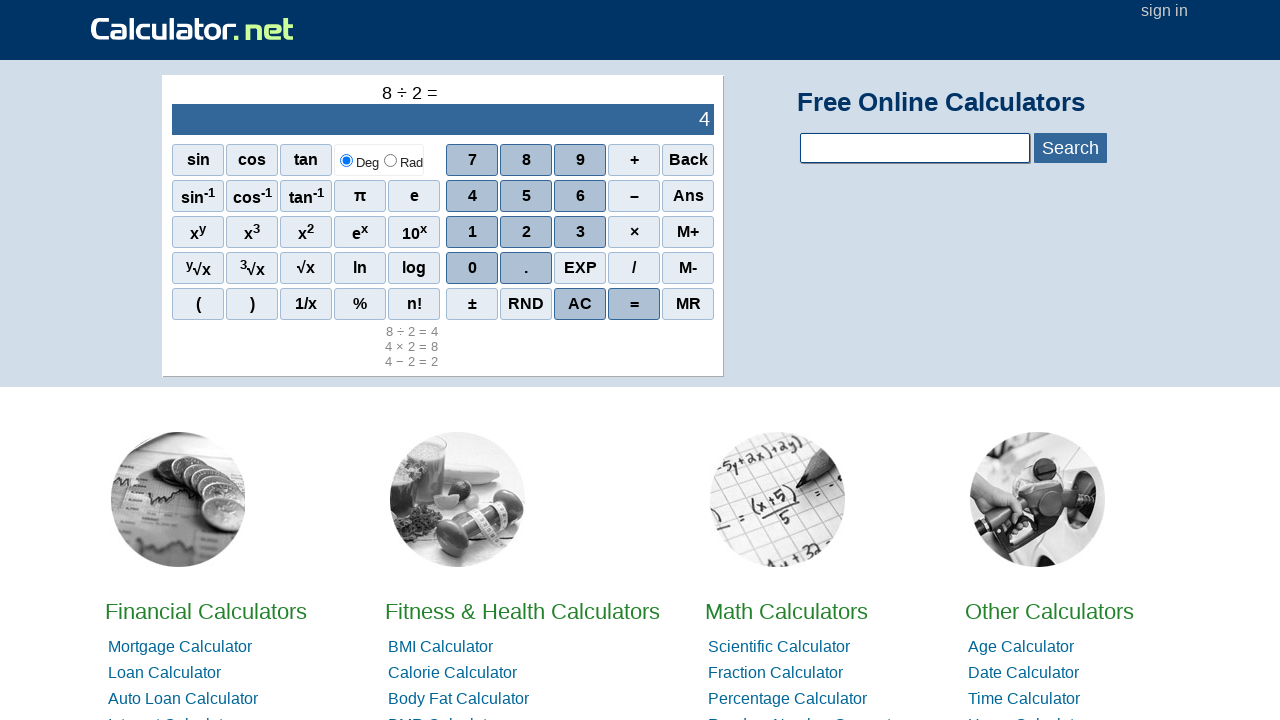

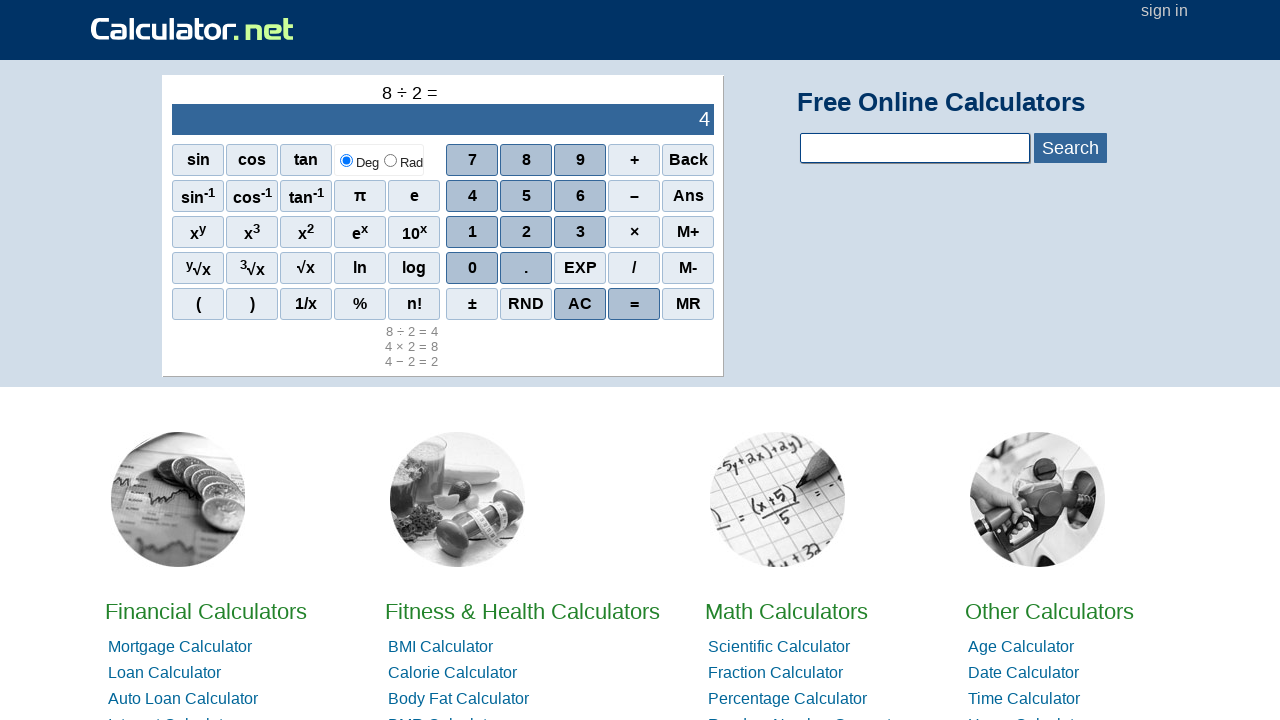